Tests confirm dialog handling by clicking a button that triggers a confirm alert and dismissing it to verify the cancel result

Starting URL: https://demoqa.com/alerts

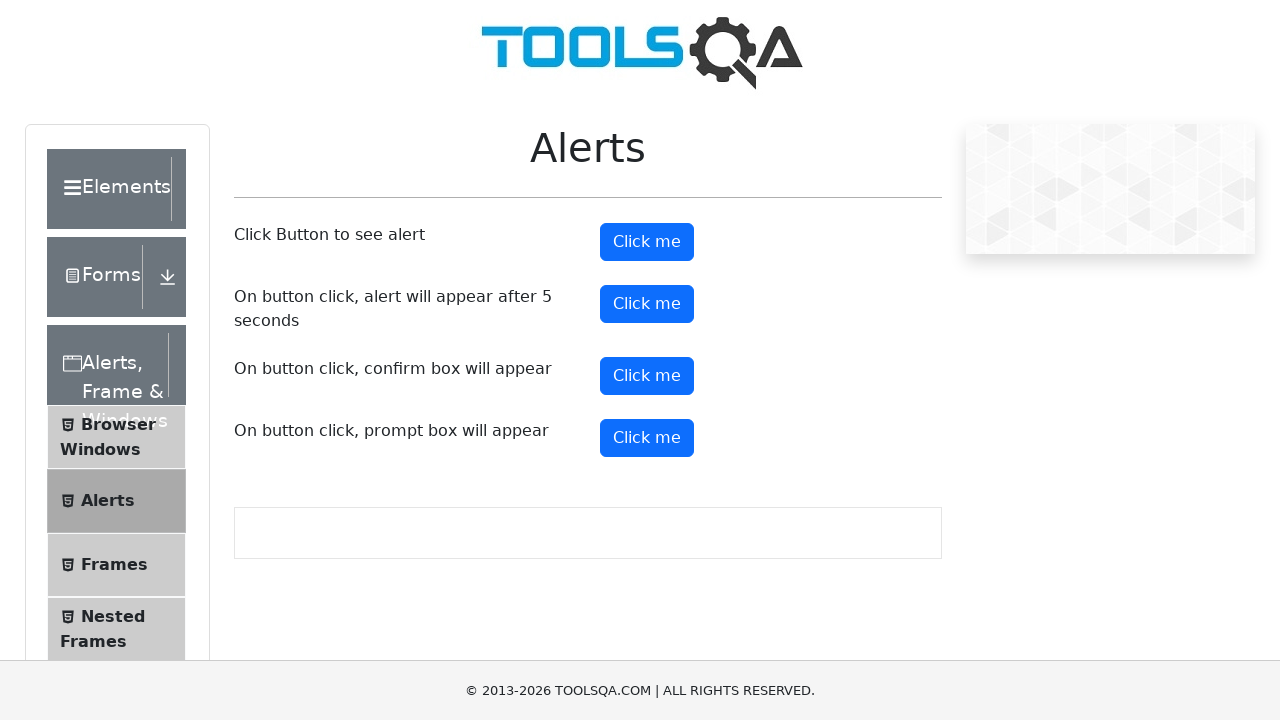

Set up dialog handler to dismiss confirm dialog
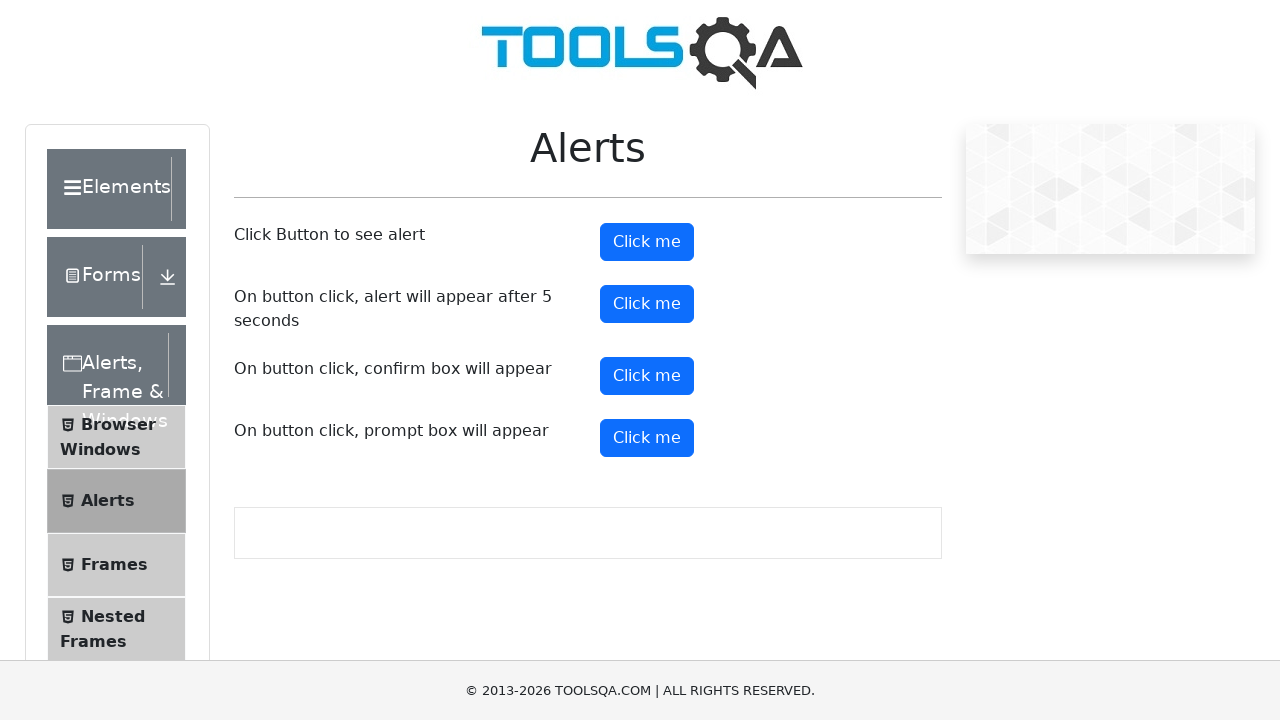

Clicked confirm button to trigger confirm alert at (647, 376) on button#confirmButton
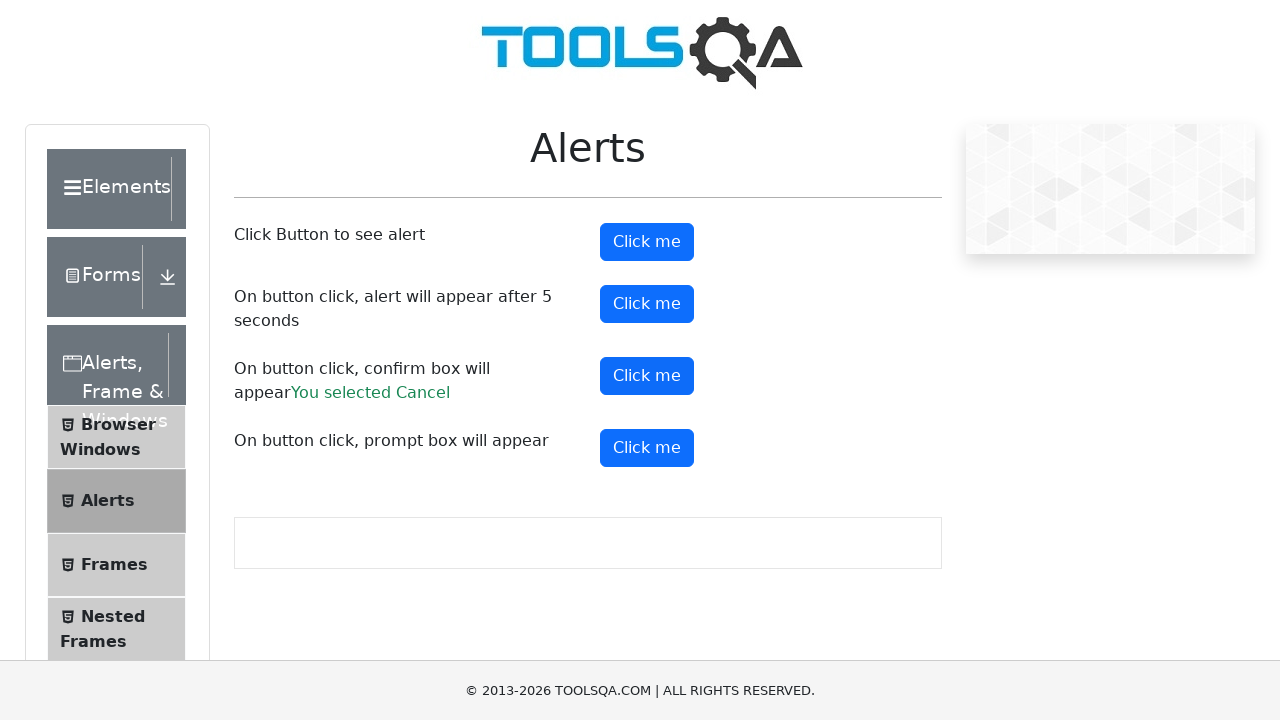

Confirm result displayed showing cancel action was processed
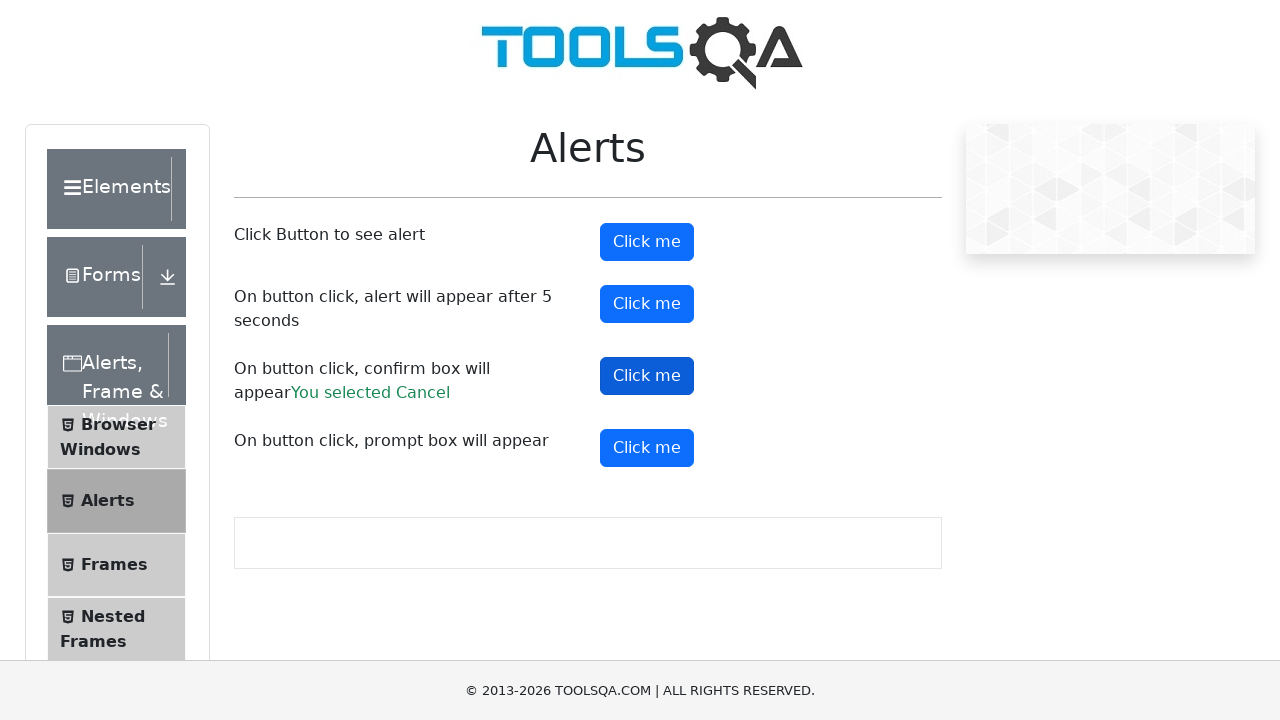

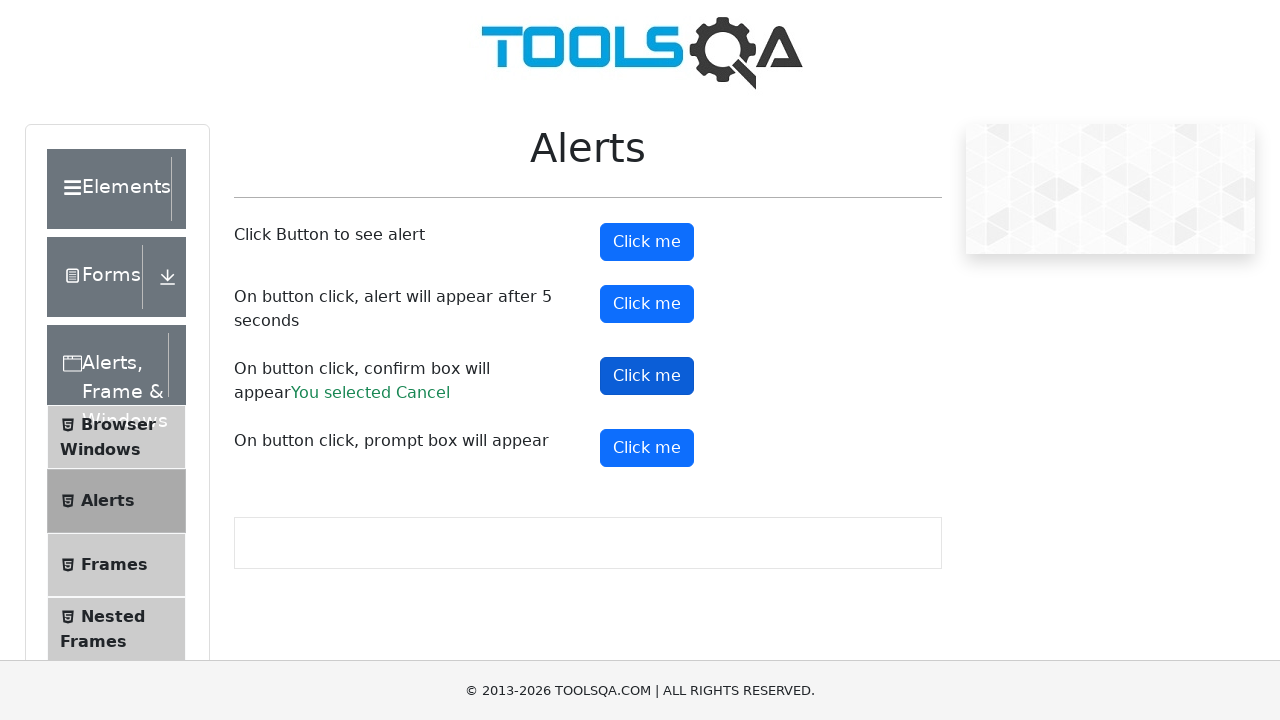